Navigates to the RedBus website and verifies the page loads by checking that the page title is available.

Starting URL: https://www.redbus.in/

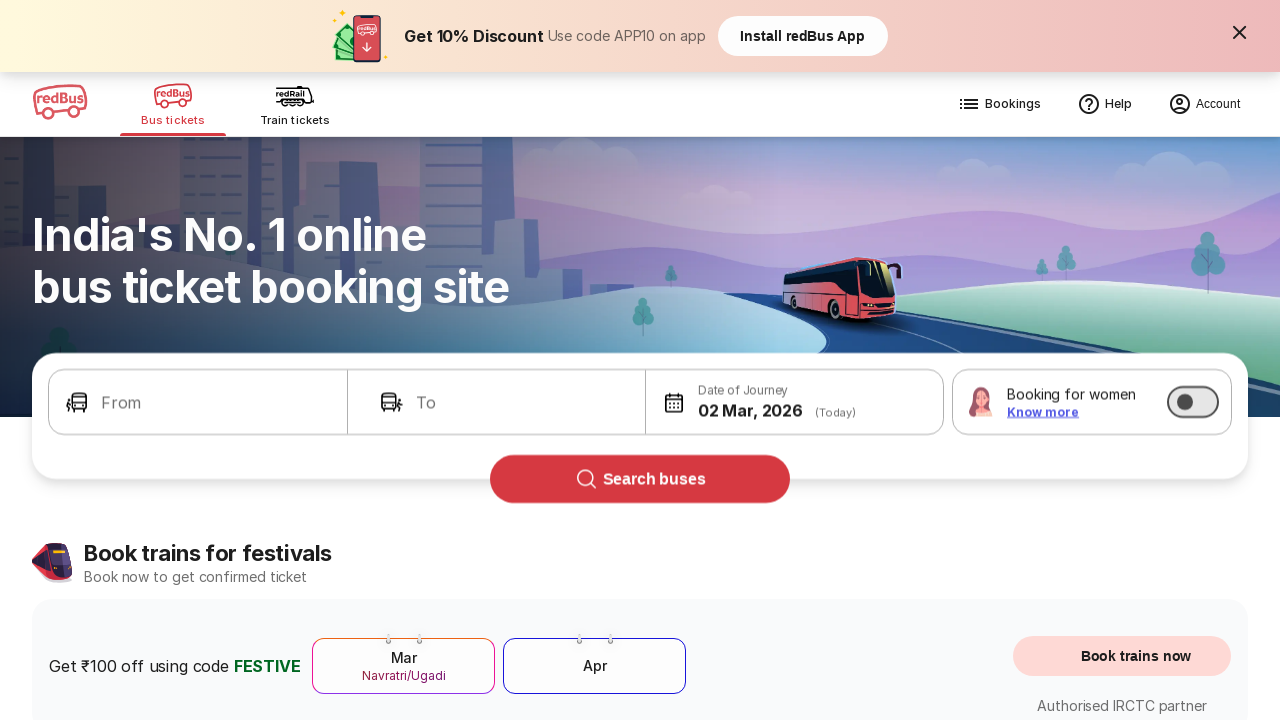

Waited for page to reach domcontentloaded state
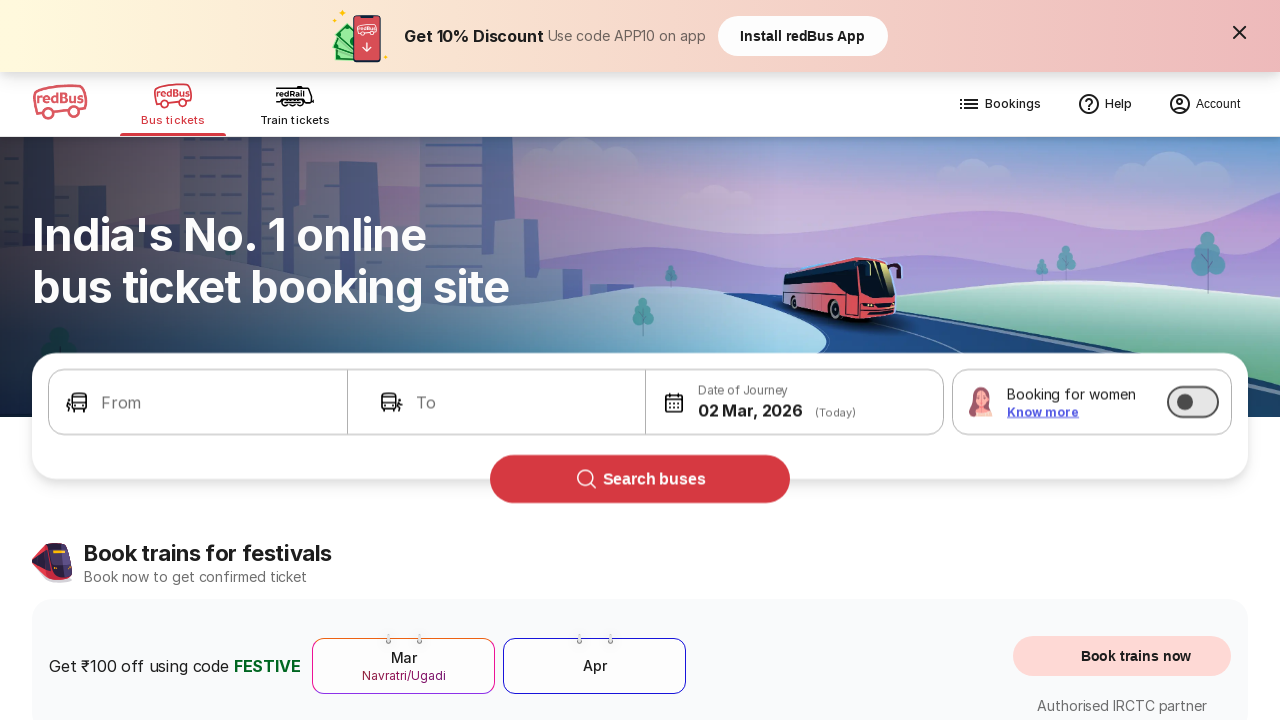

Retrieved page title
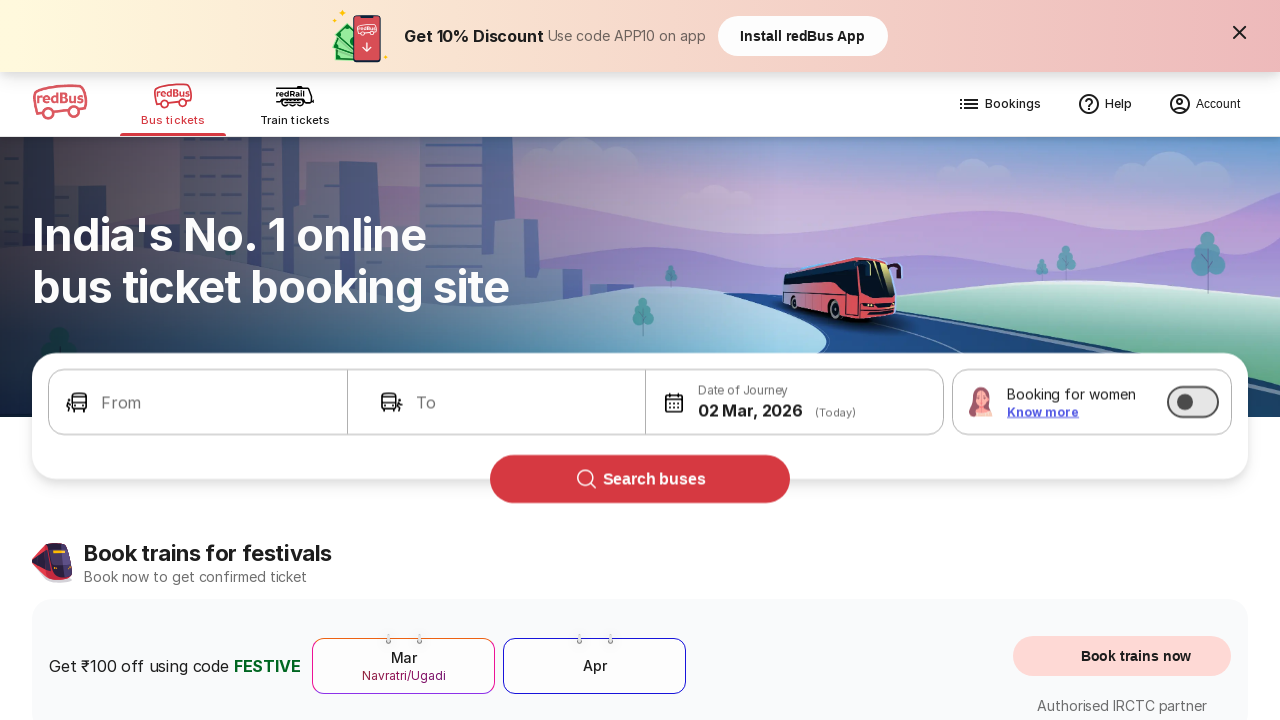

Verified page title is not empty - page loaded successfully
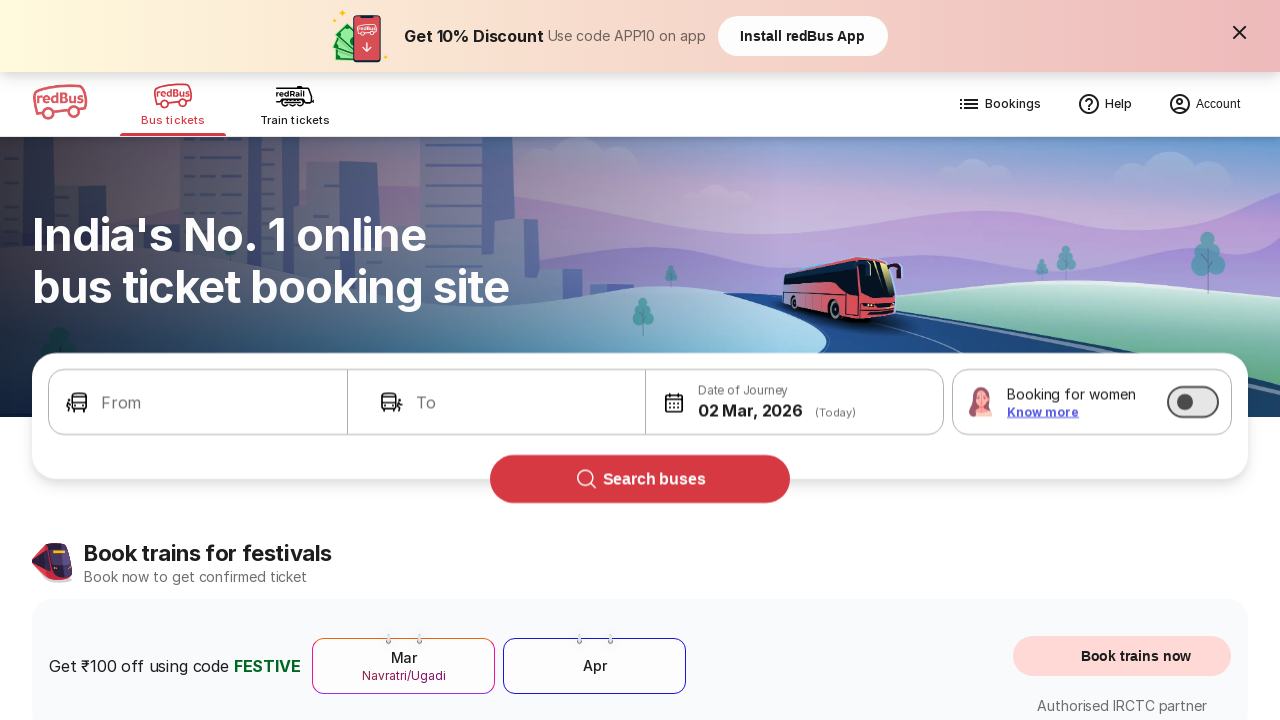

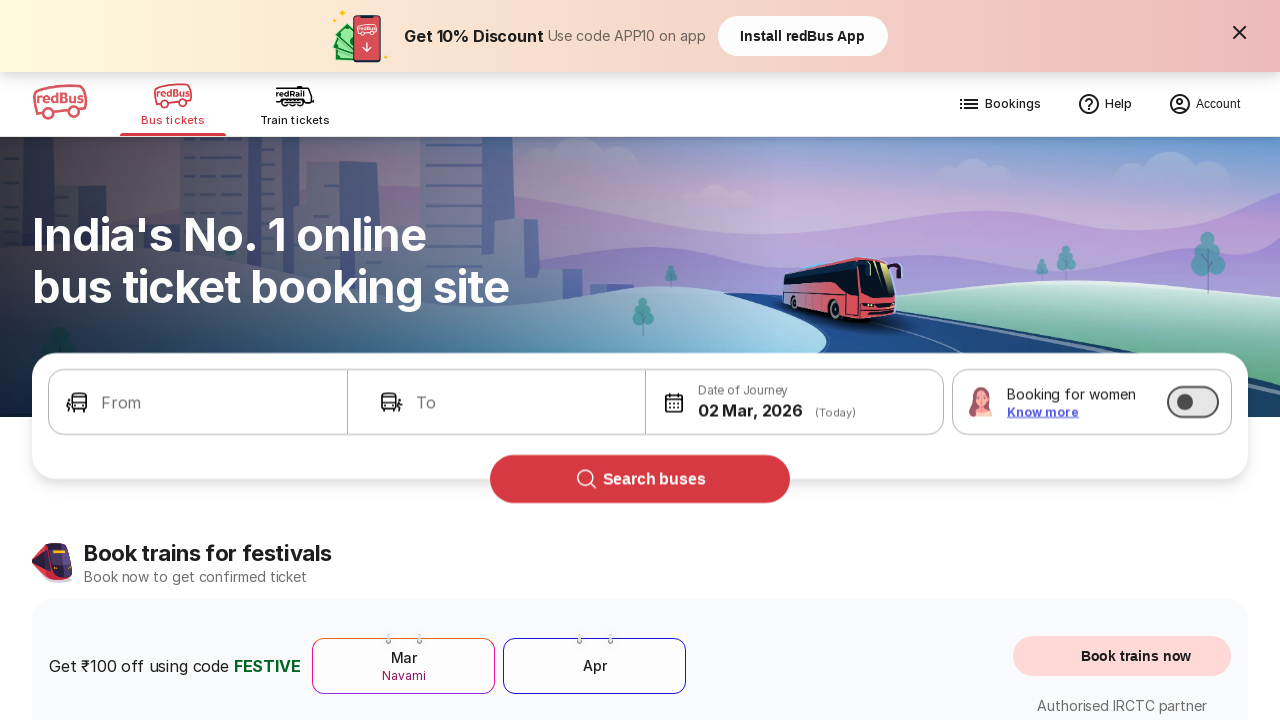